Tests HTML select dropdown functionality by selecting options using three different methods: by index, by value, and by visible text.

Starting URL: http://sahitest.com/demo/selectTest.htm

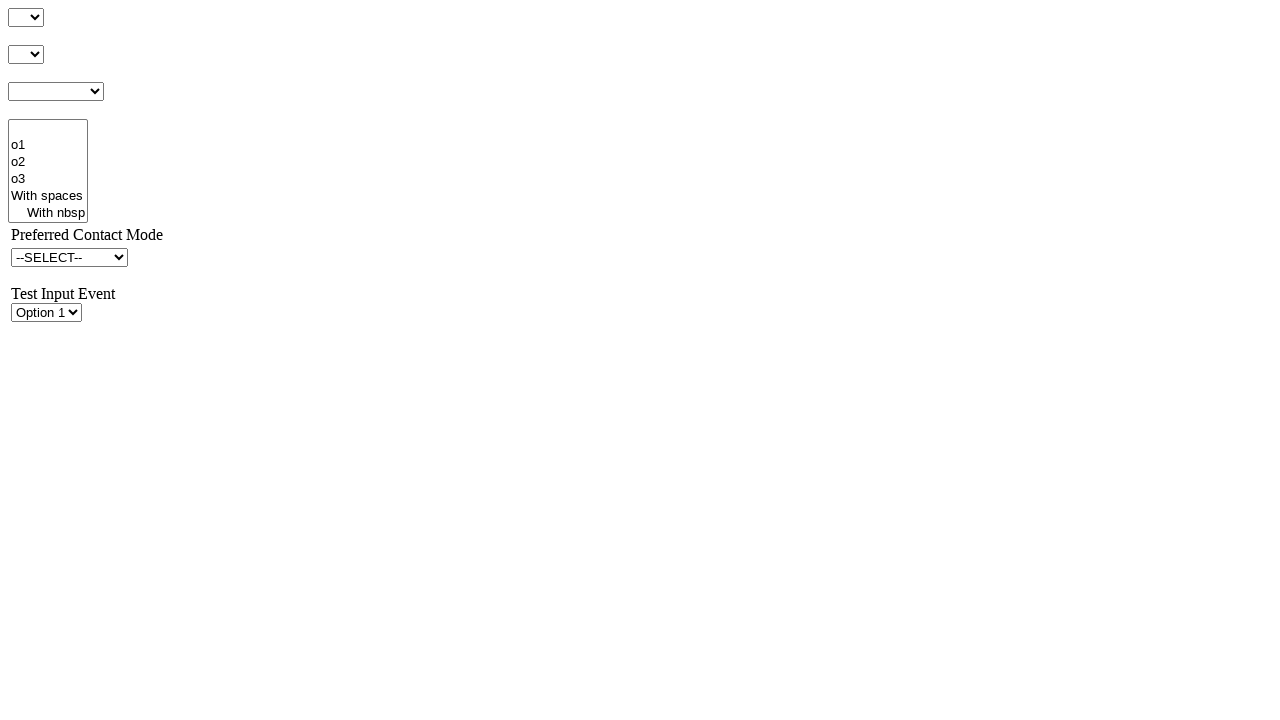

Navigated to select test page
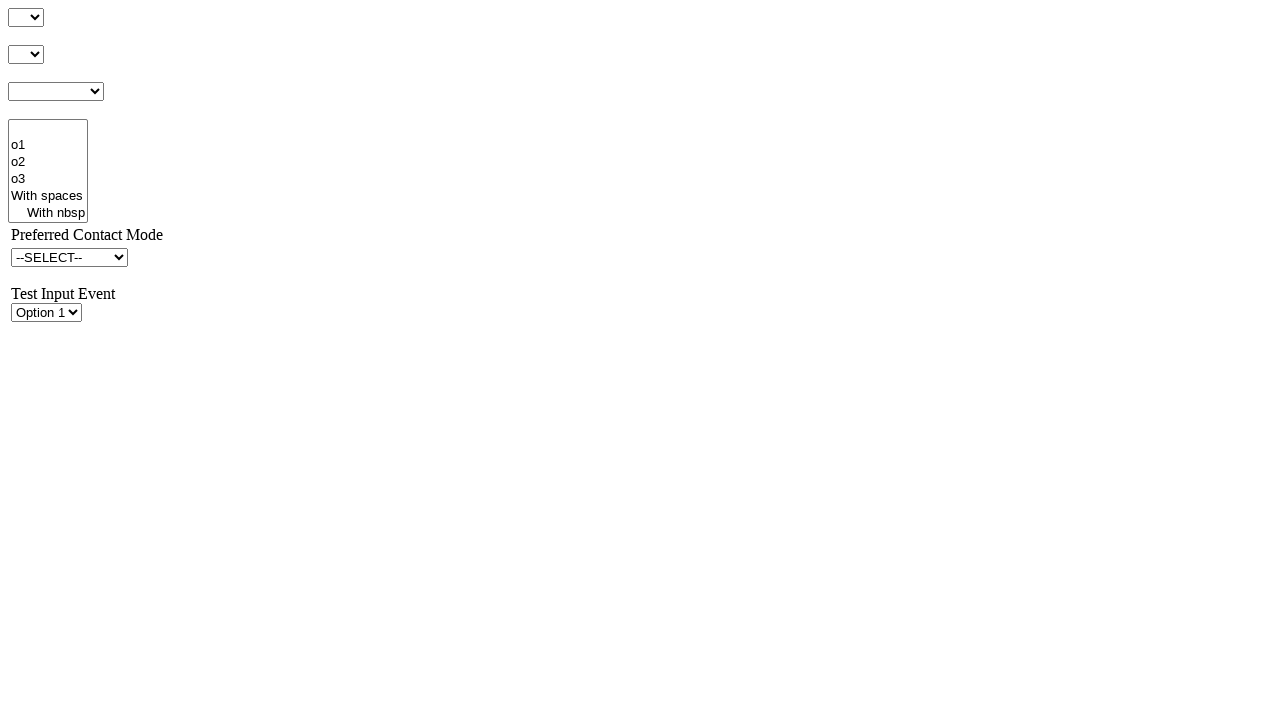

Selected option by index 1 from dropdown on #s1Id
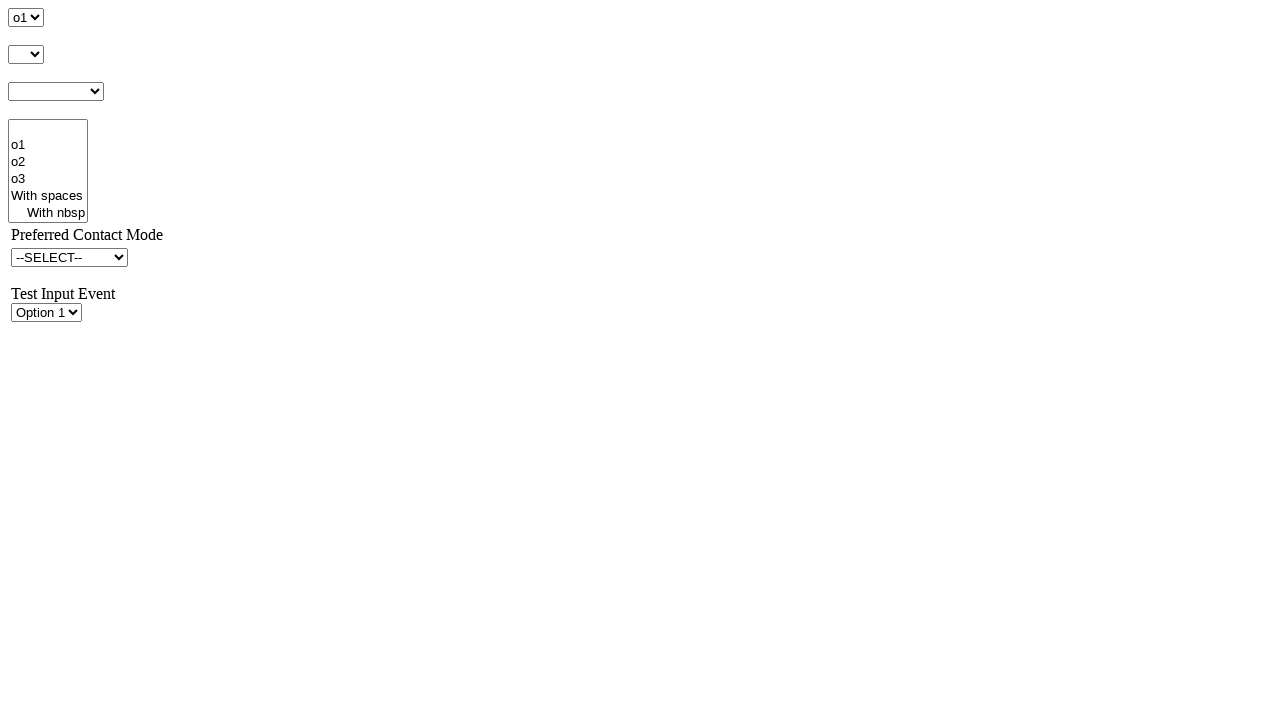

Selected option with value 'o2' from dropdown on #s1Id
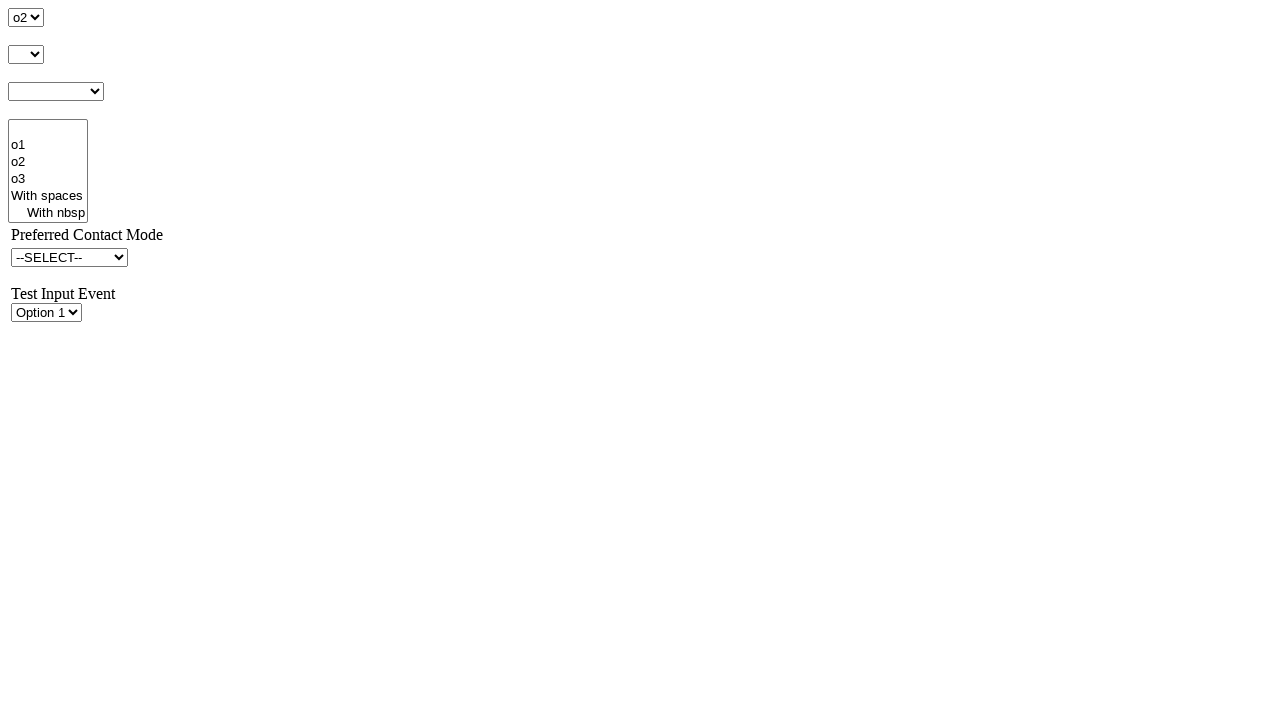

Selected option with visible text 'o3' from dropdown on #s1Id
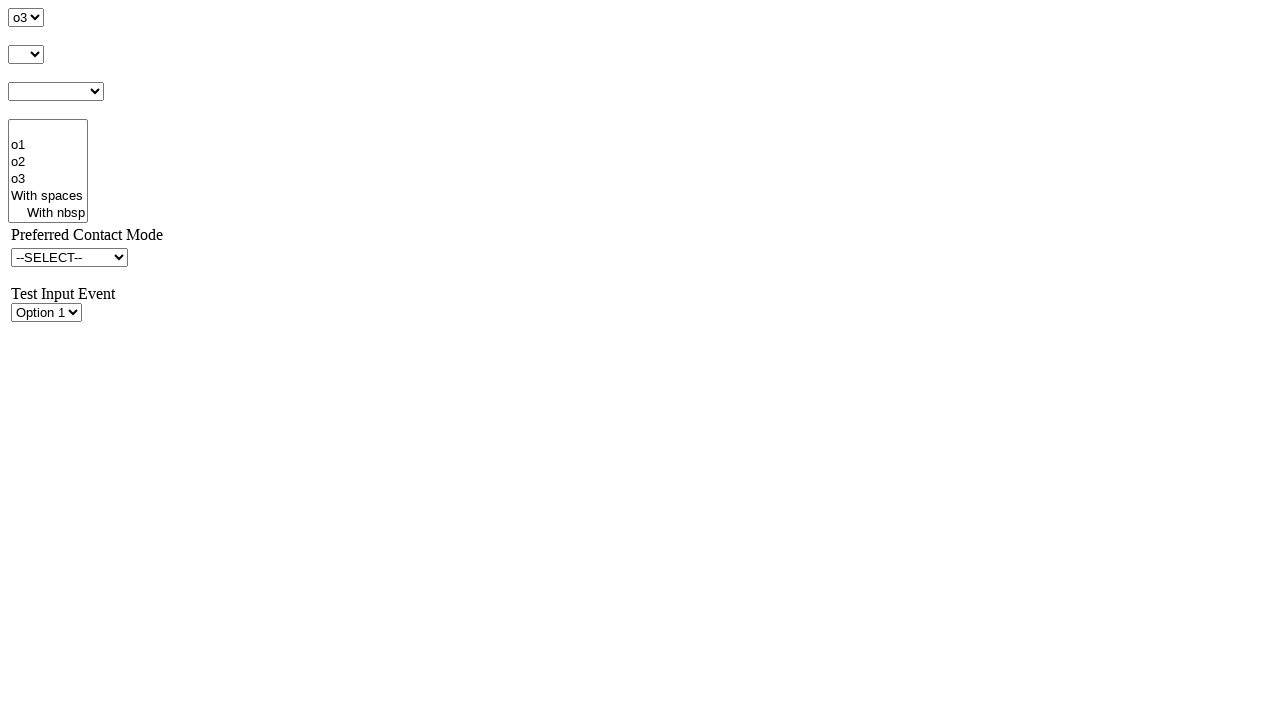

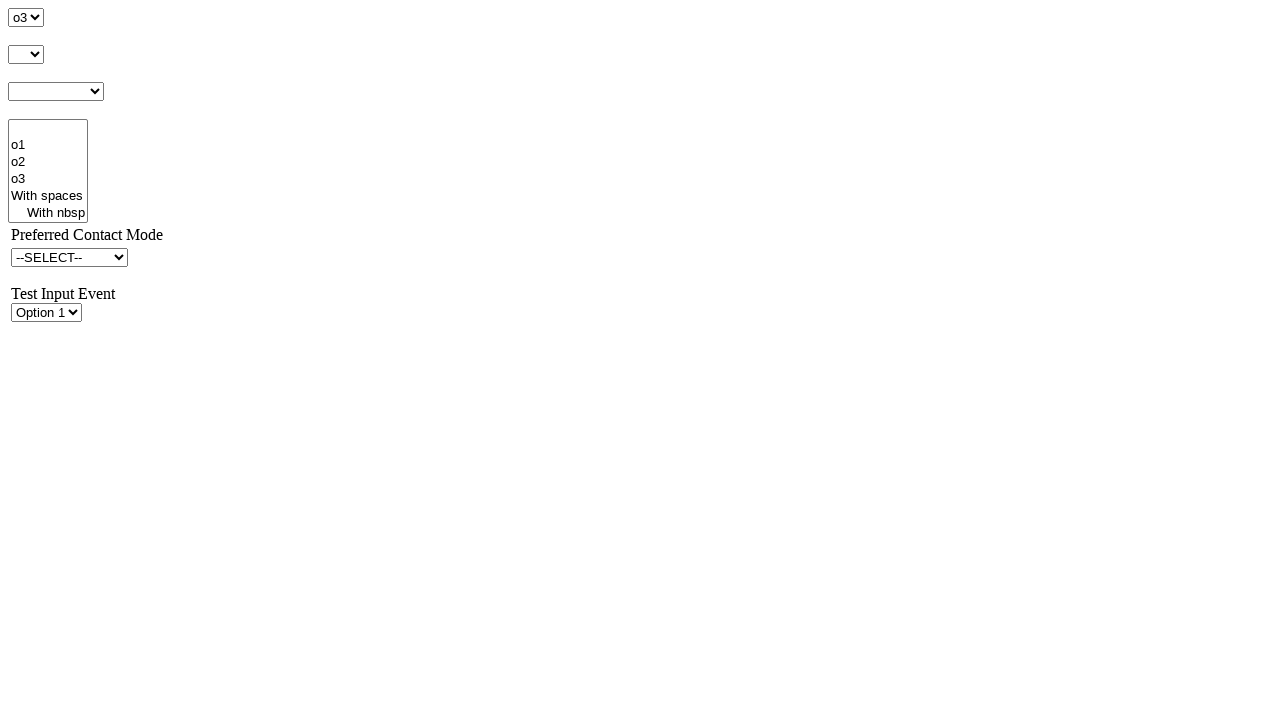